Tests the SRT (Korean high-speed rail) booking page by selecting a departure station ("동탄" / Dongtan) and an arrival station from dropdown menus.

Starting URL: https://etk.srail.kr/main.do

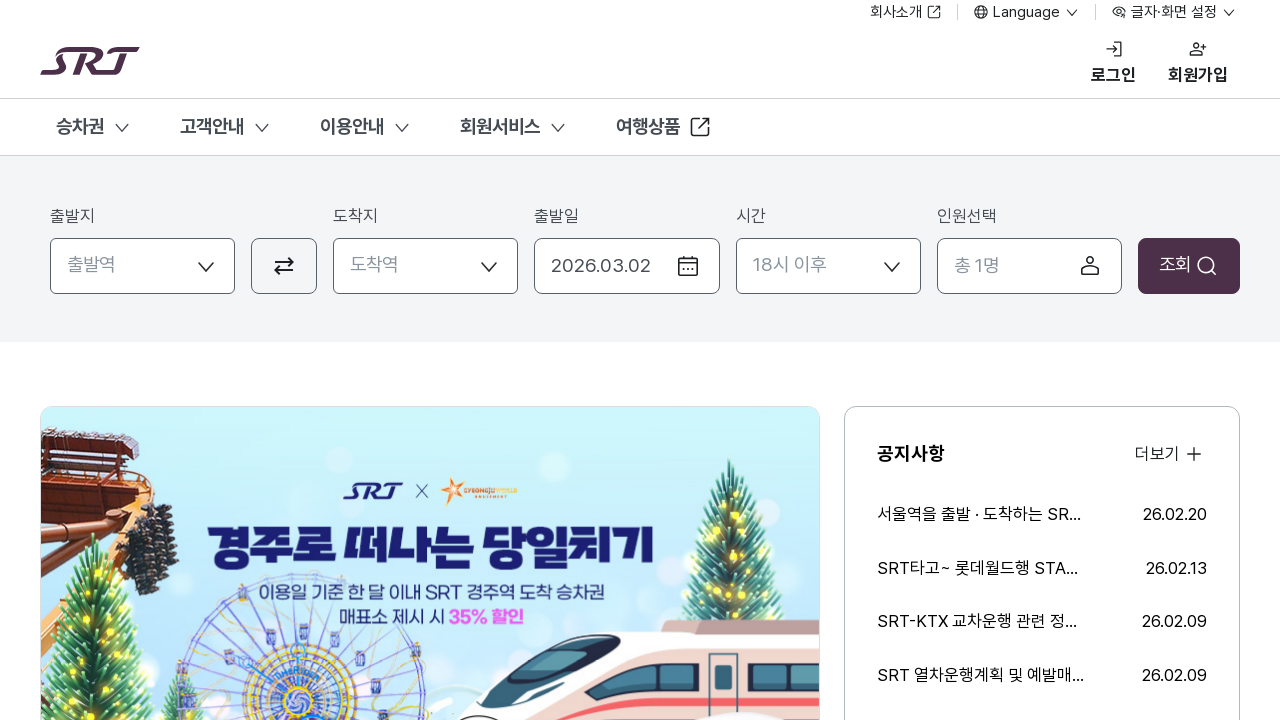

Selected departure station '동탄' (Dongtan) from dropdown on select[name='dptRsStnCd']
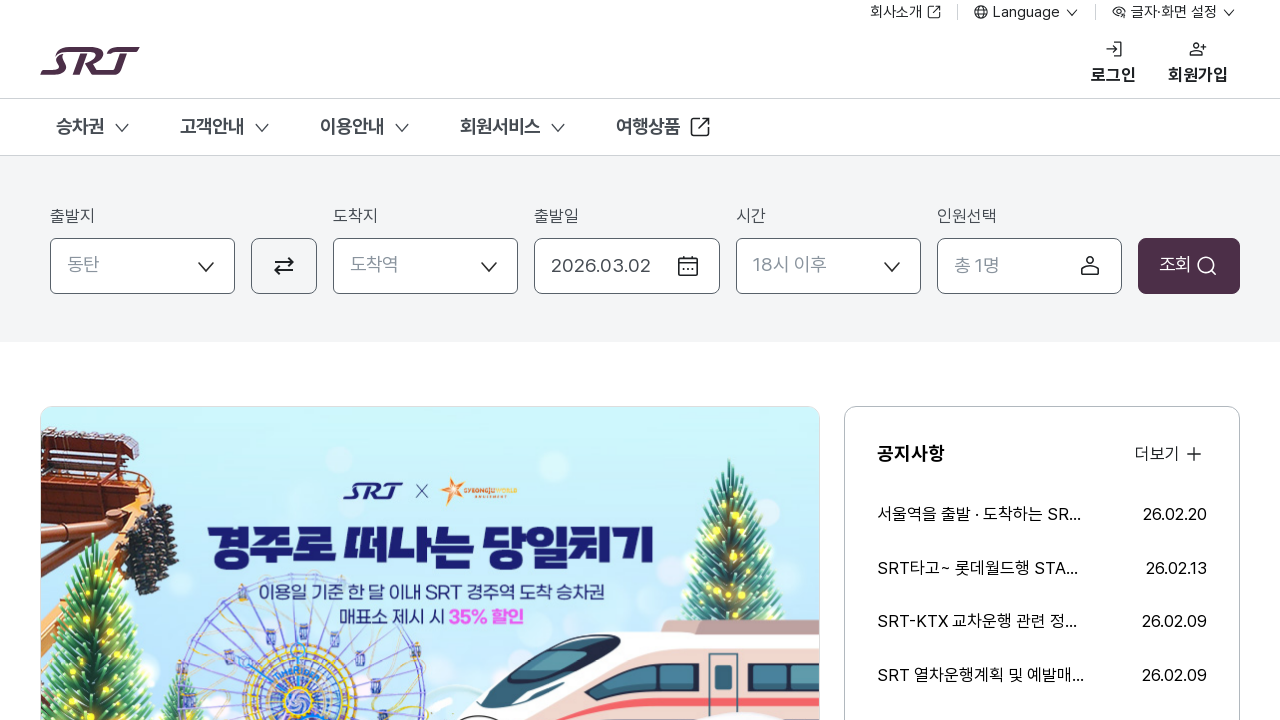

Selected arrival station (value: 0010) from dropdown on select[name='arvRsStnCd']
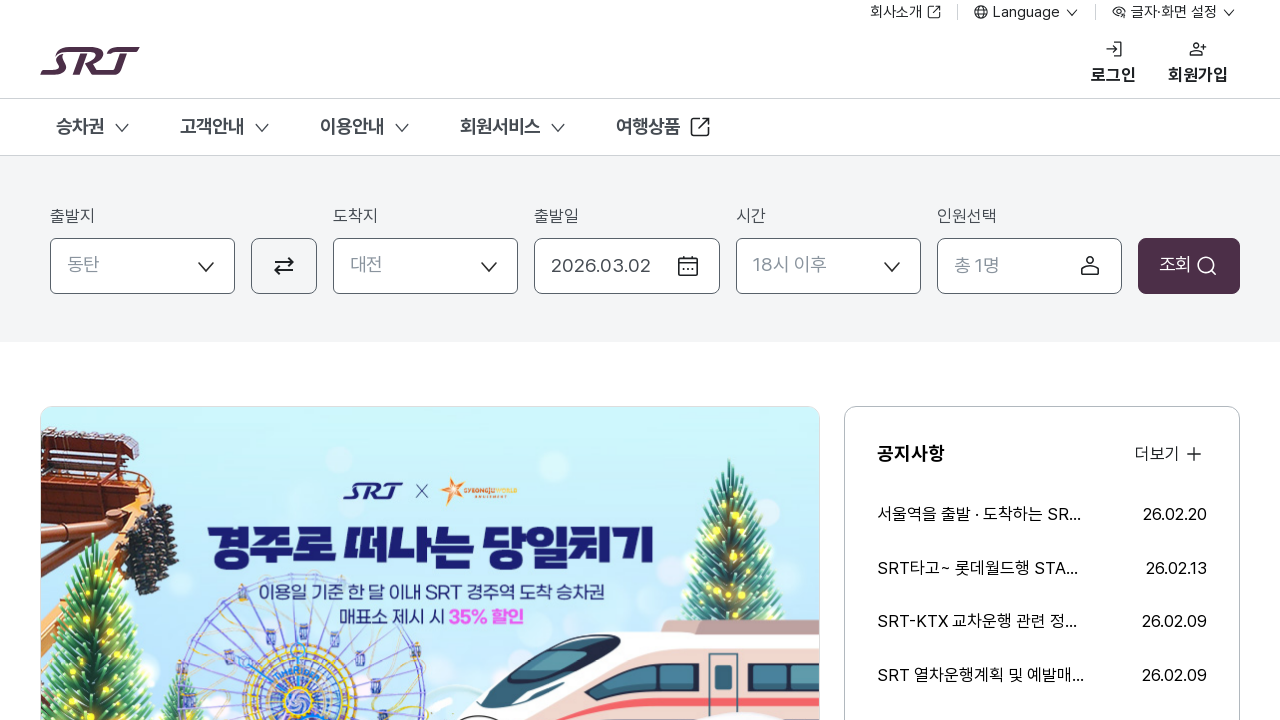

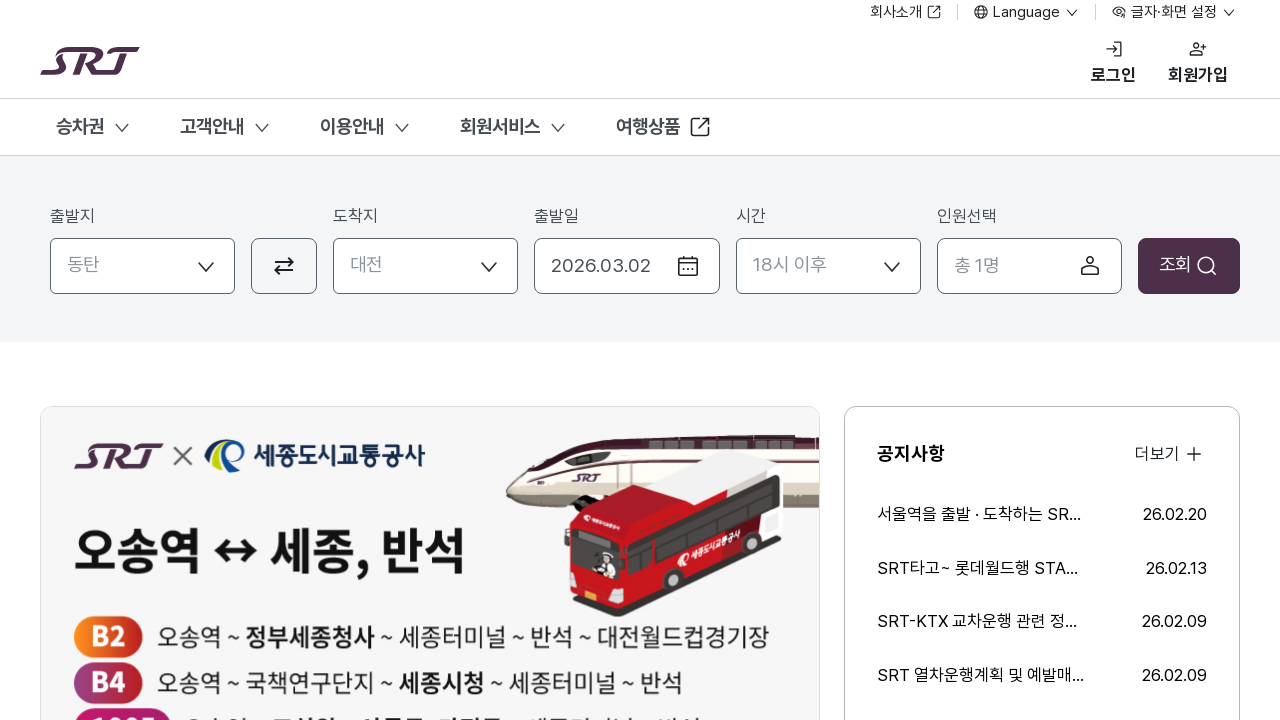